Tests radio button selection by clicking on the "Normal" priority radio button option on a dropdown/form page

Starting URL: https://www.automationtesting.co.uk/dropdown.html

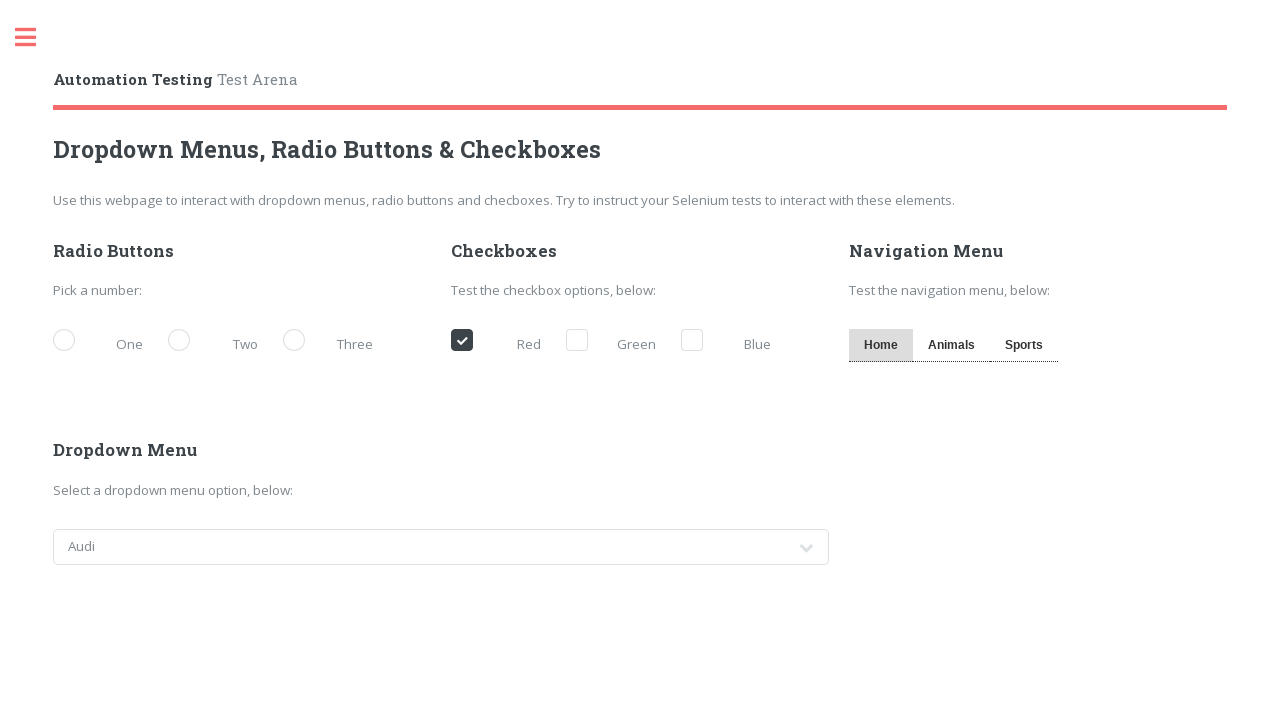

Navigated to dropdown form page
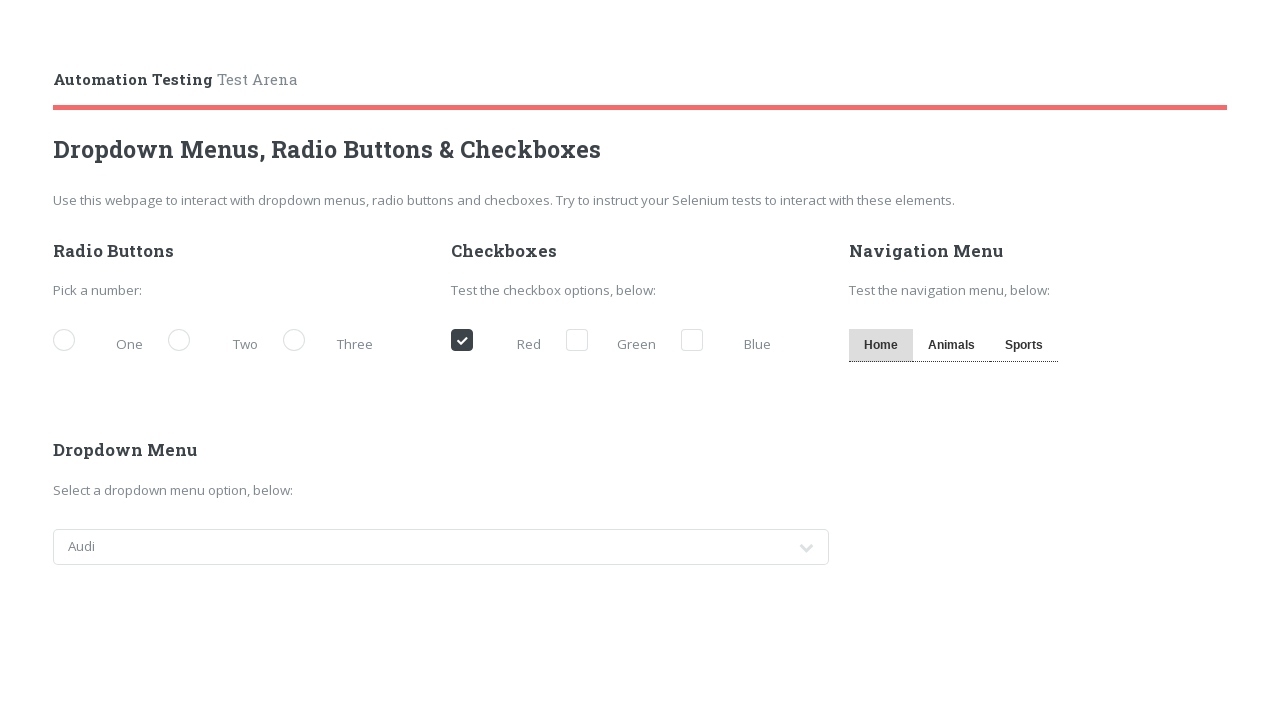

Clicked the 'Normal' priority radio button at (218, 342) on [for='demo-priority-normal']
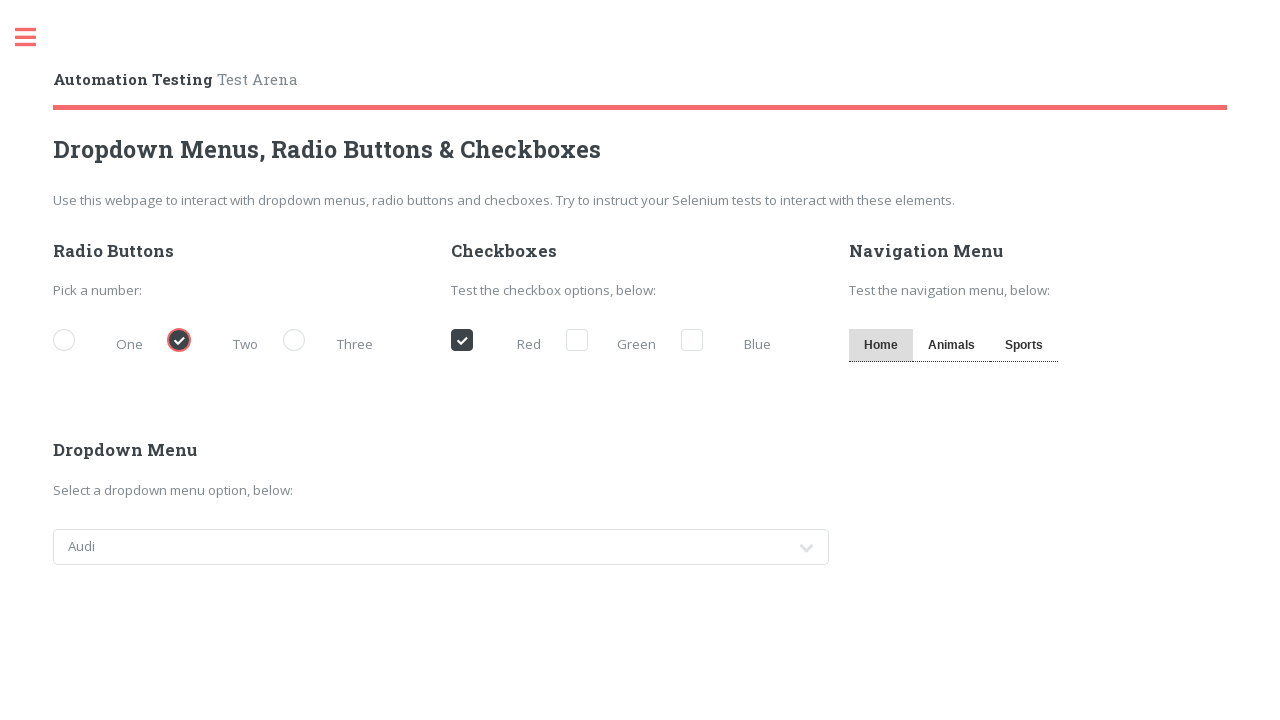

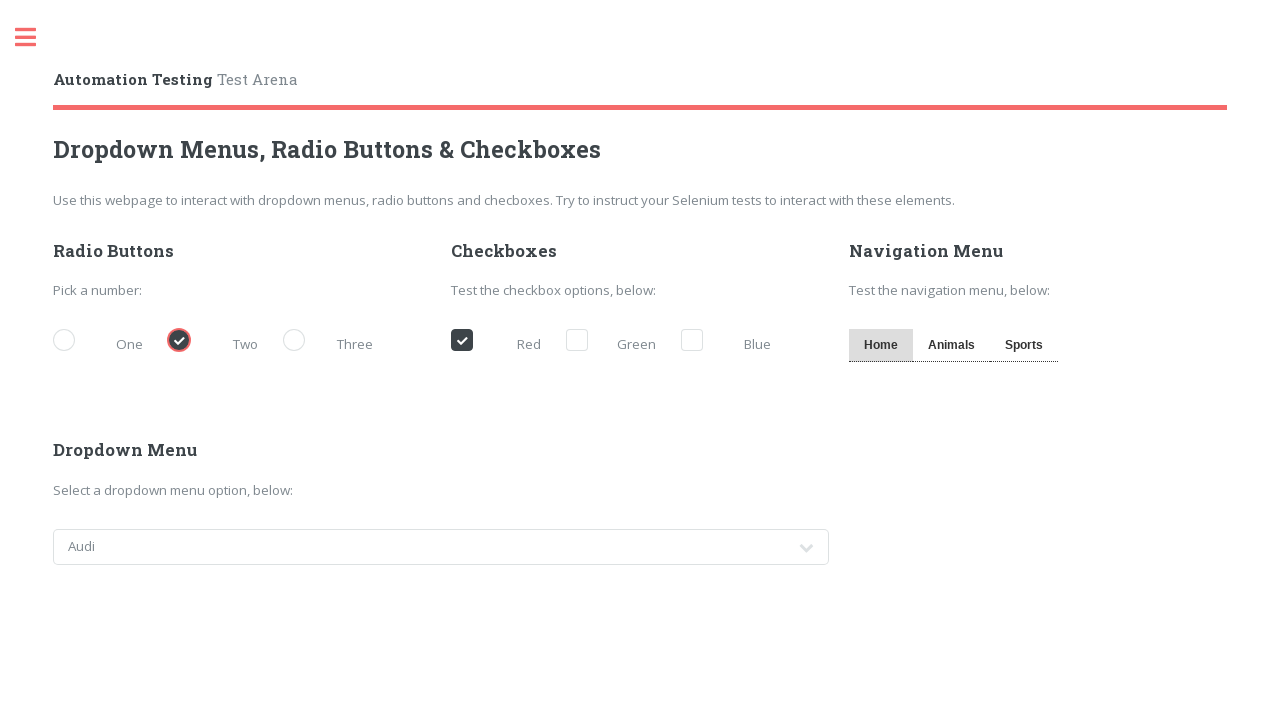